Tests the shopping cart functionality on a demo e-commerce site by navigating to the homepage, verifying the title, adding a product to the cart, and verifying the same product appears in the cart.

Starting URL: https://bstackdemo.com

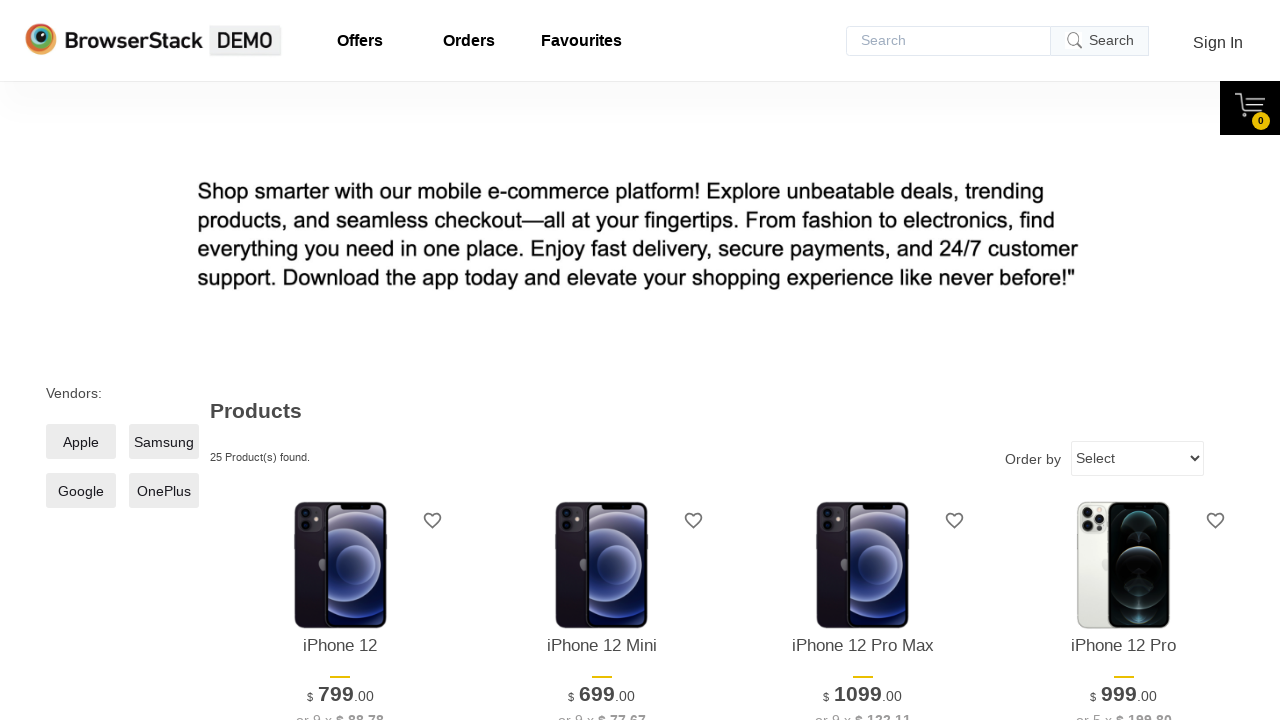

Waited for page to load (domcontentloaded)
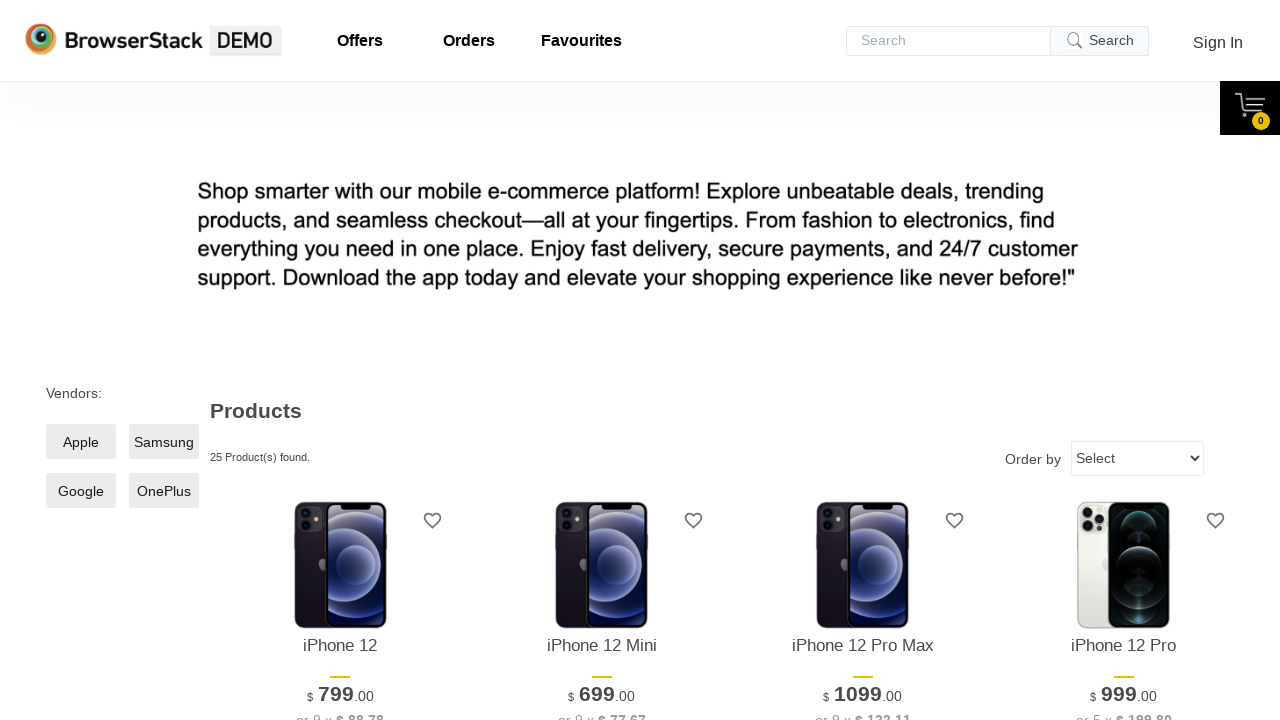

Verified page title is 'StackDemo'
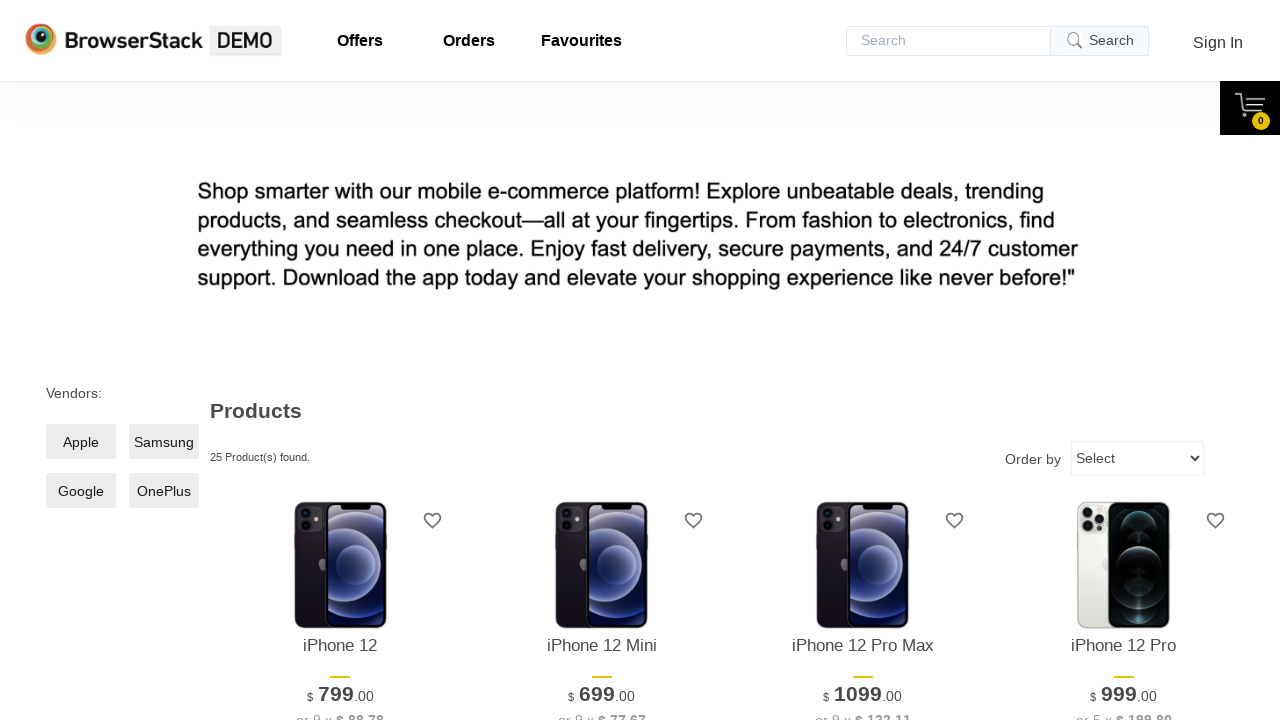

Waited for product element to load
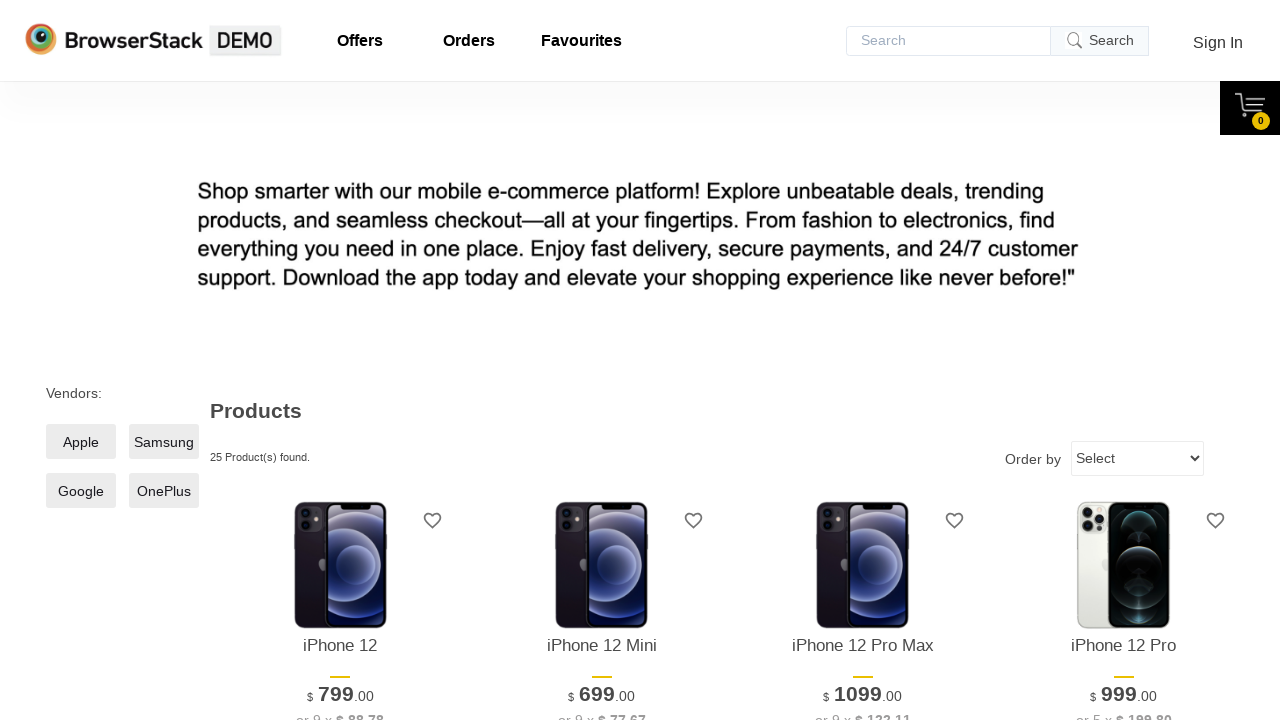

Retrieved product text from page
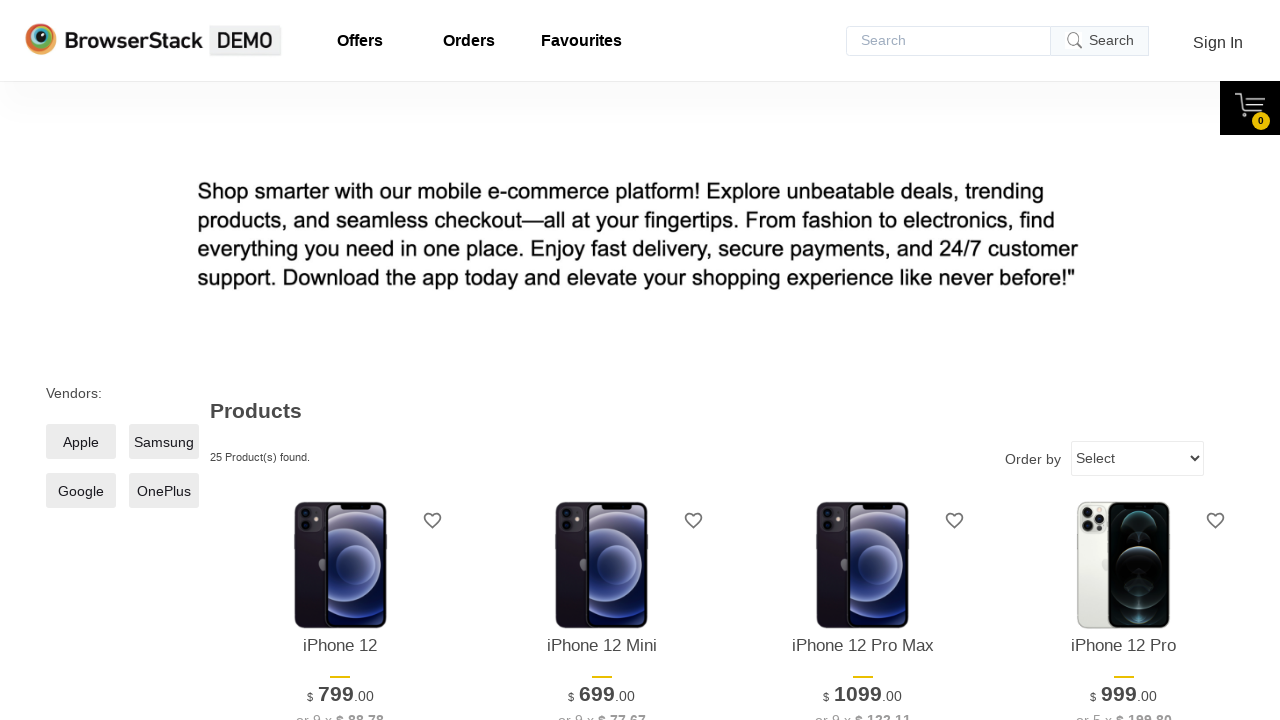

Waited for 'Add to cart' button to be available
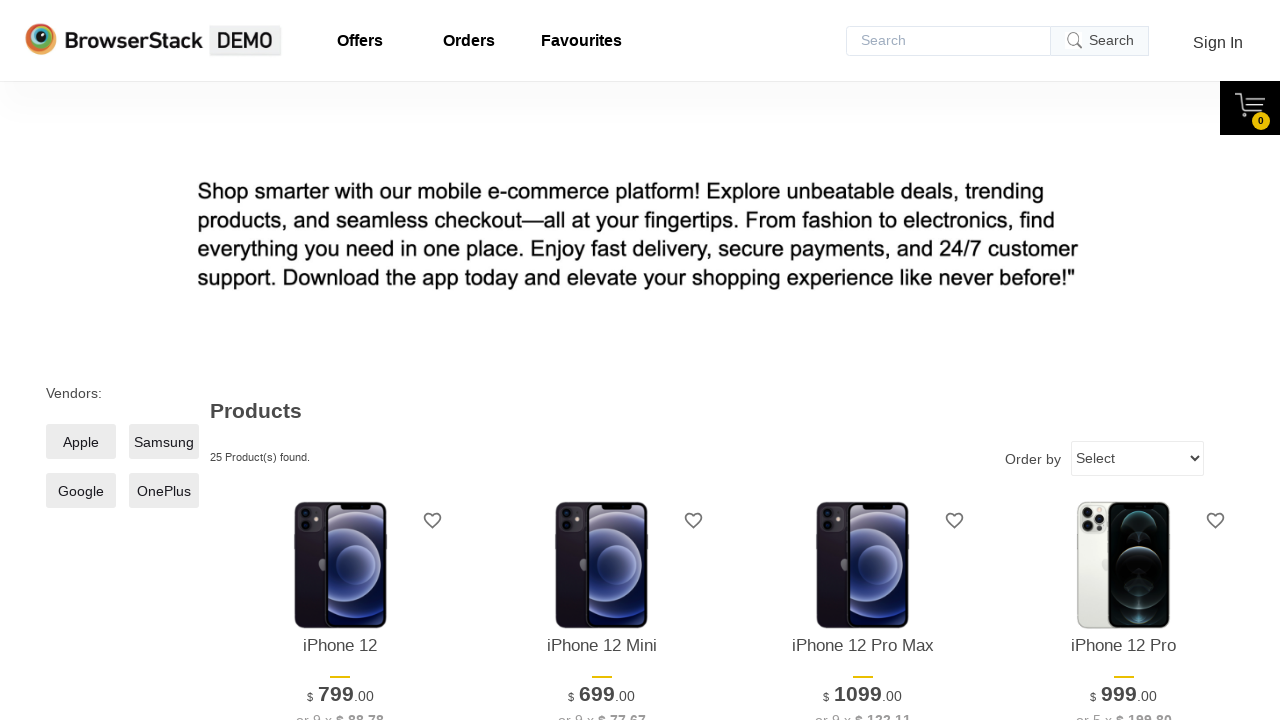

Clicked 'Add to cart' button for first product at (340, 361) on xpath=//*[@id='1']/div[4]
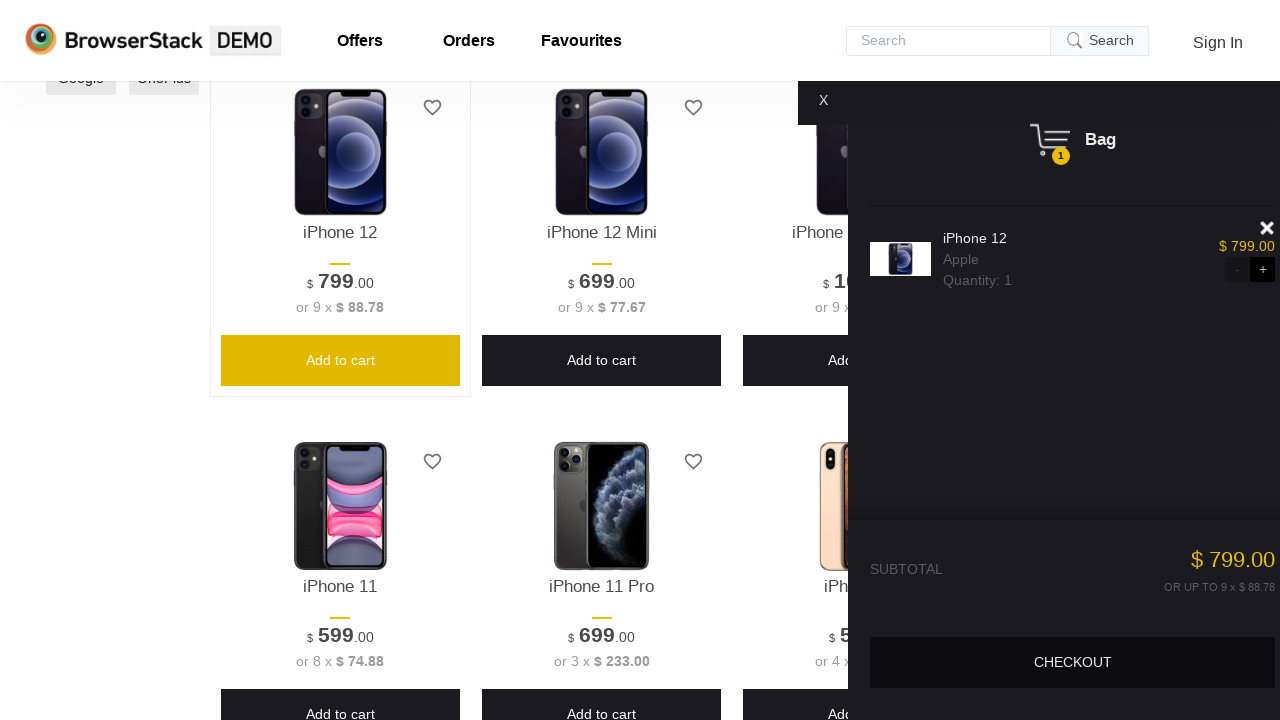

Verified shopping cart is visible
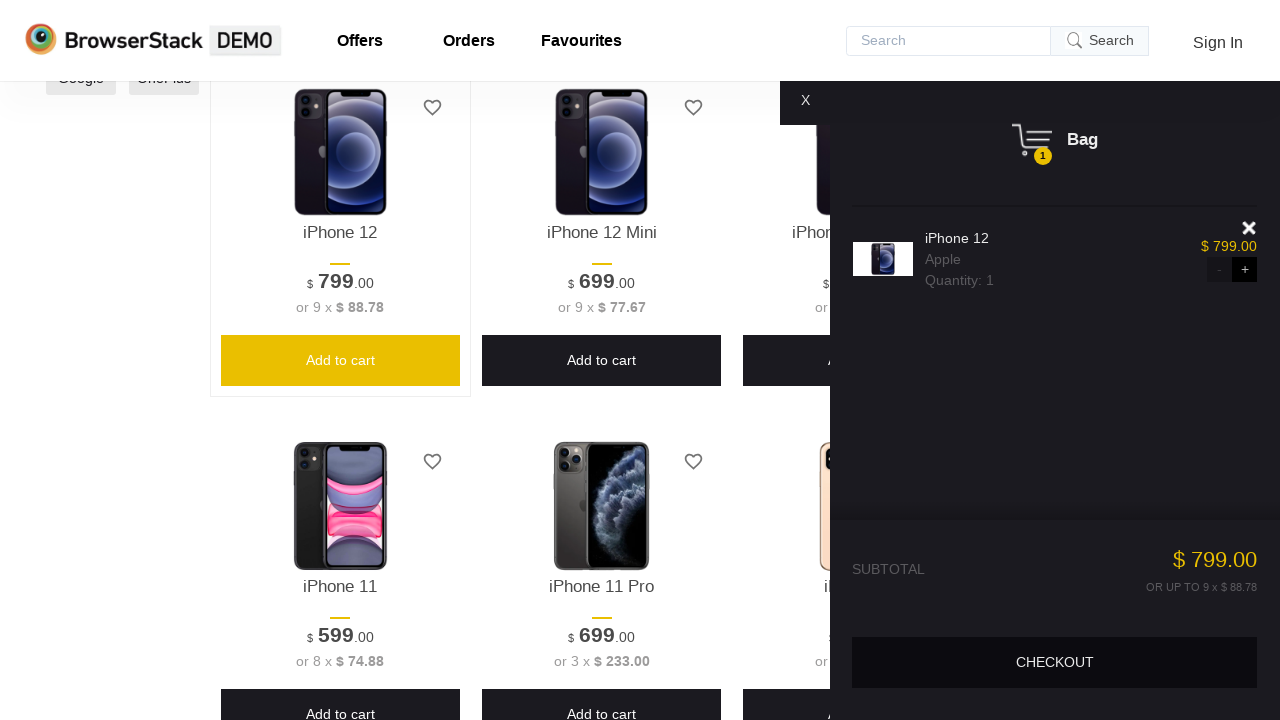

Retrieved product text from shopping cart
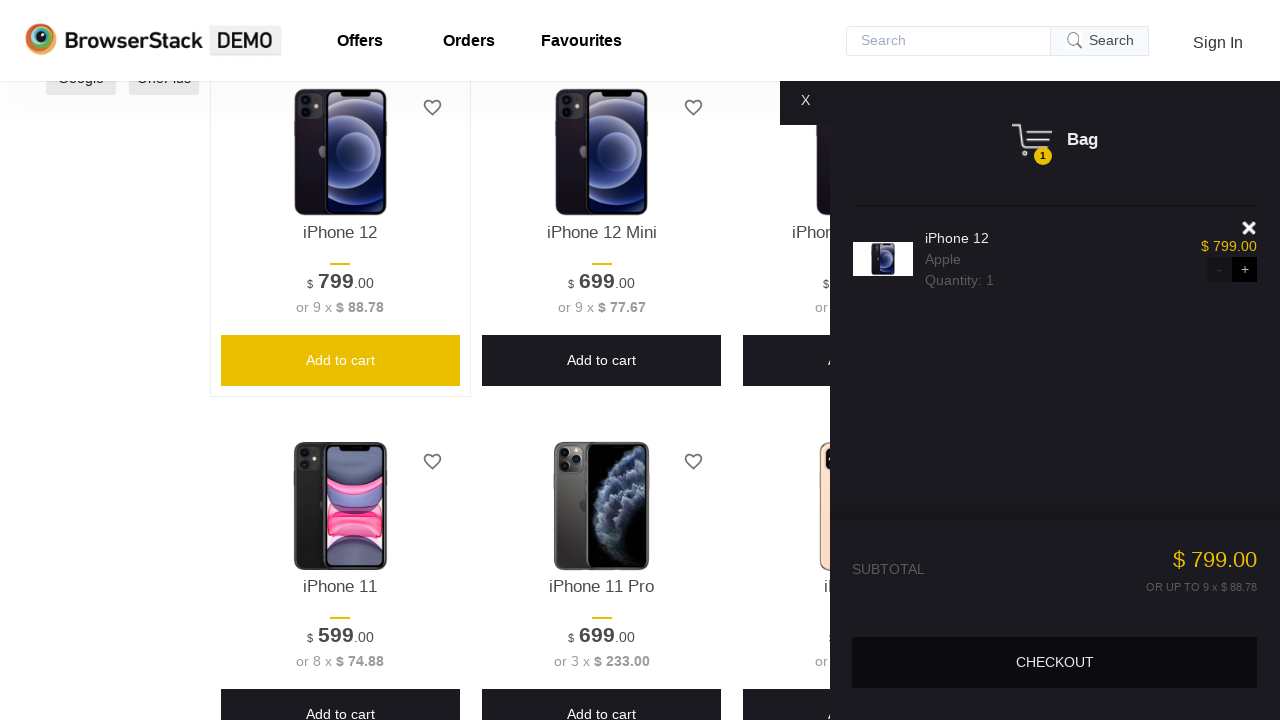

Verified product in cart matches product from page
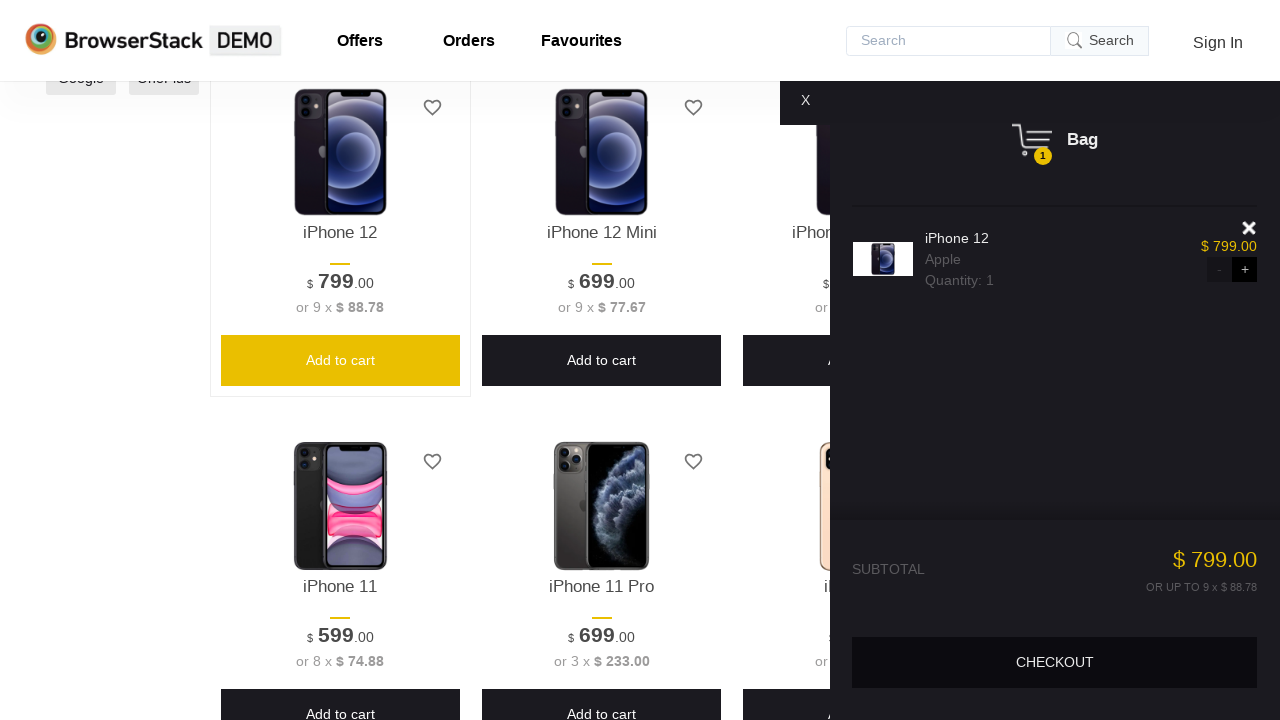

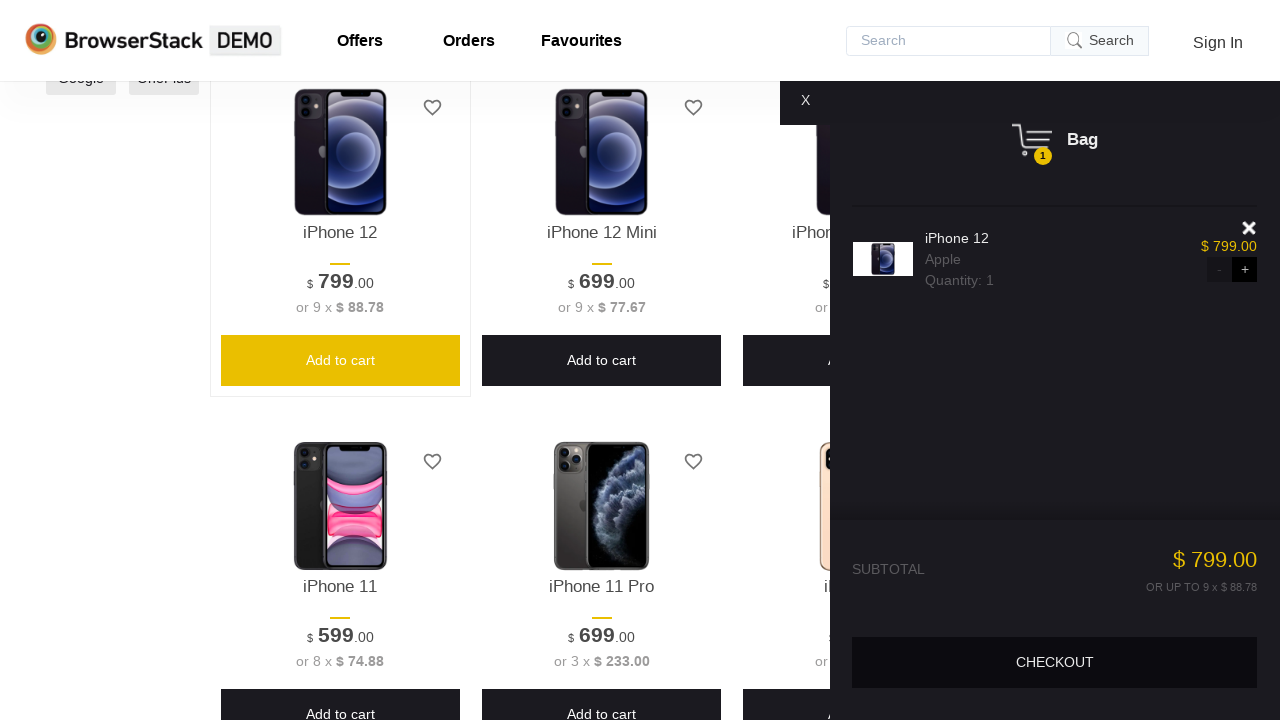